Tests a registration form by filling in first name, last name, email, and phone number fields on a demo automation testing site.

Starting URL: https://demo.automationtesting.in/Register.html

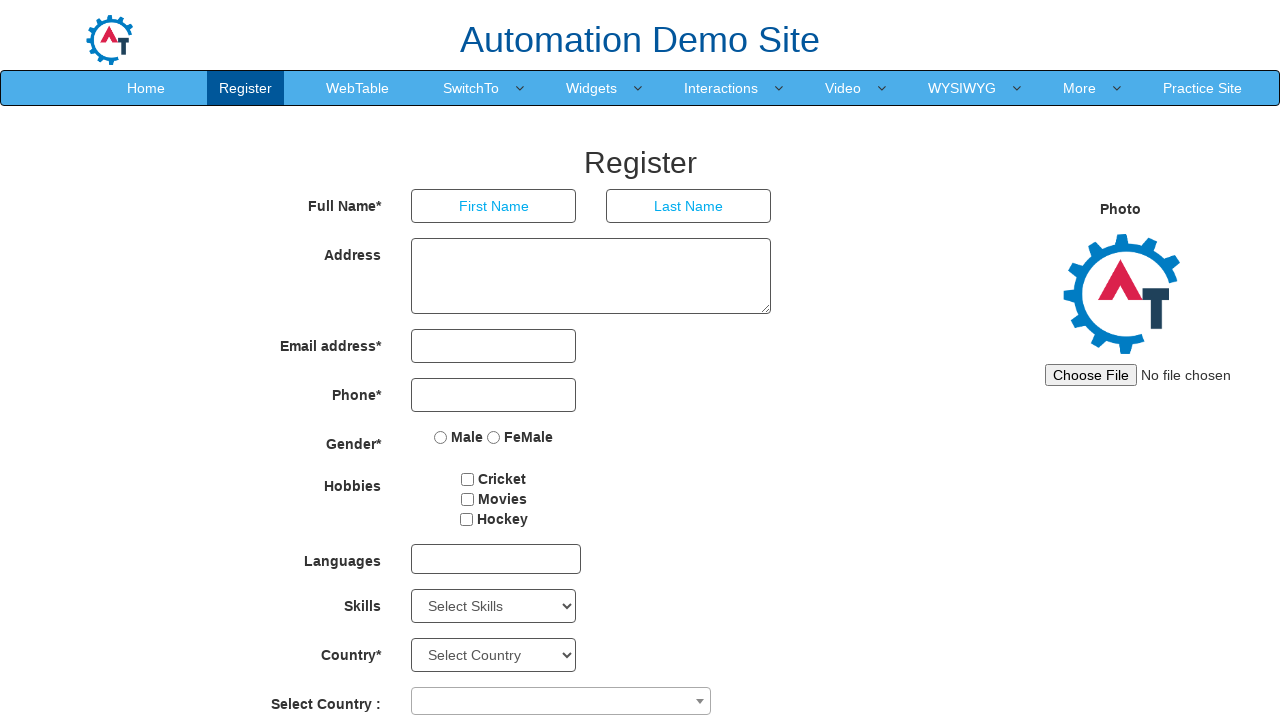

Filled first name field with 'Marcus' on input[placeholder='First Name']
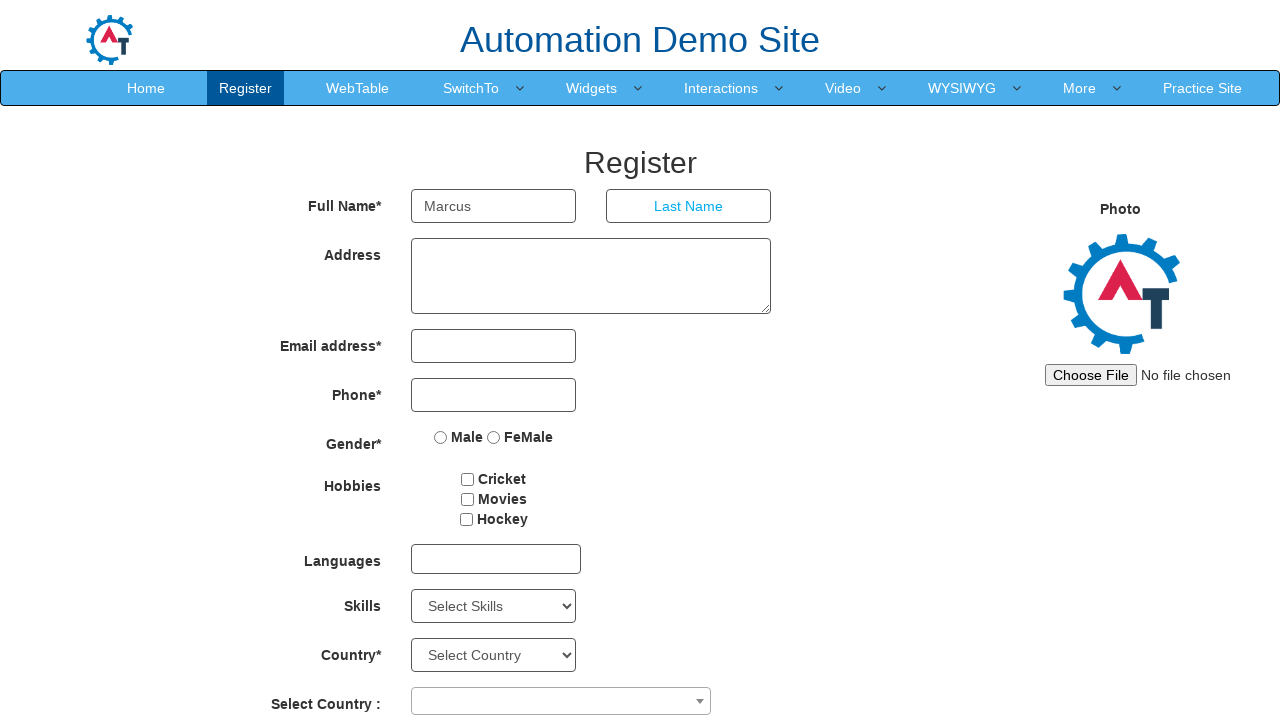

Filled last name field with 'Thompson' on input[placeholder='Last Name']
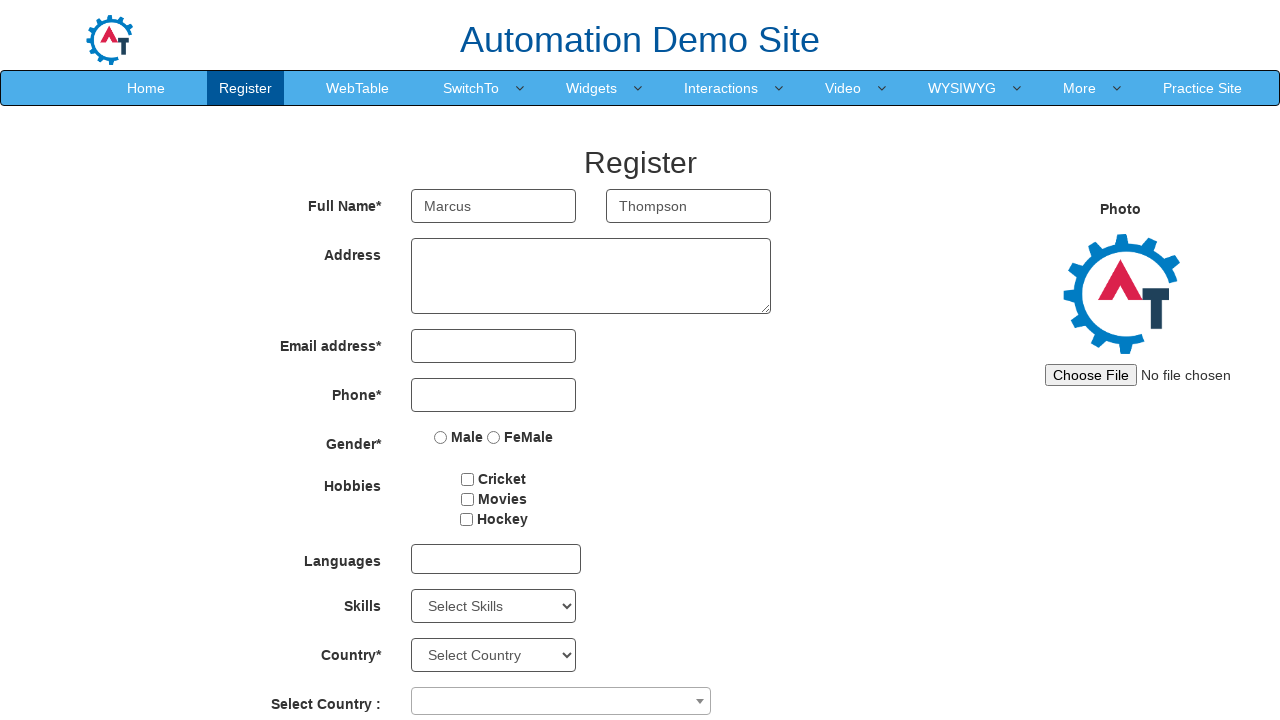

Filled email field with 'marcus.thompson@testmail.com' on input[type='email']
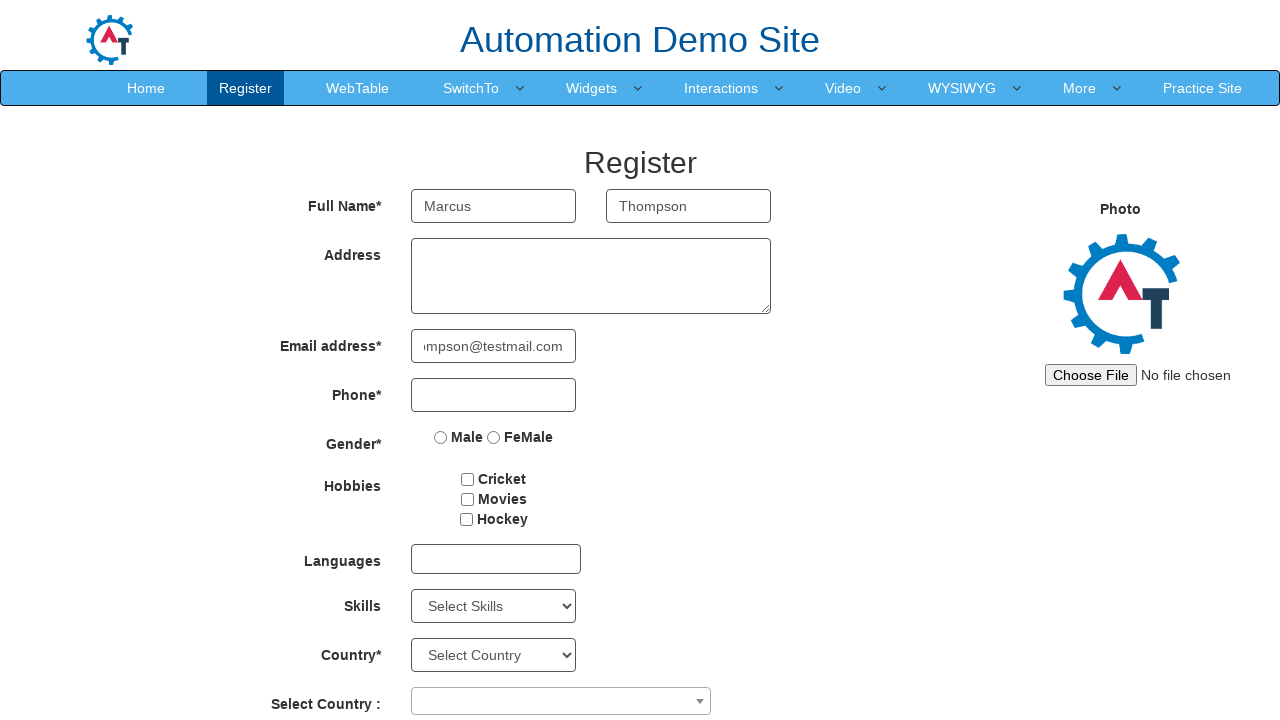

Filled phone number field with '5551234567' on input[type='tel']
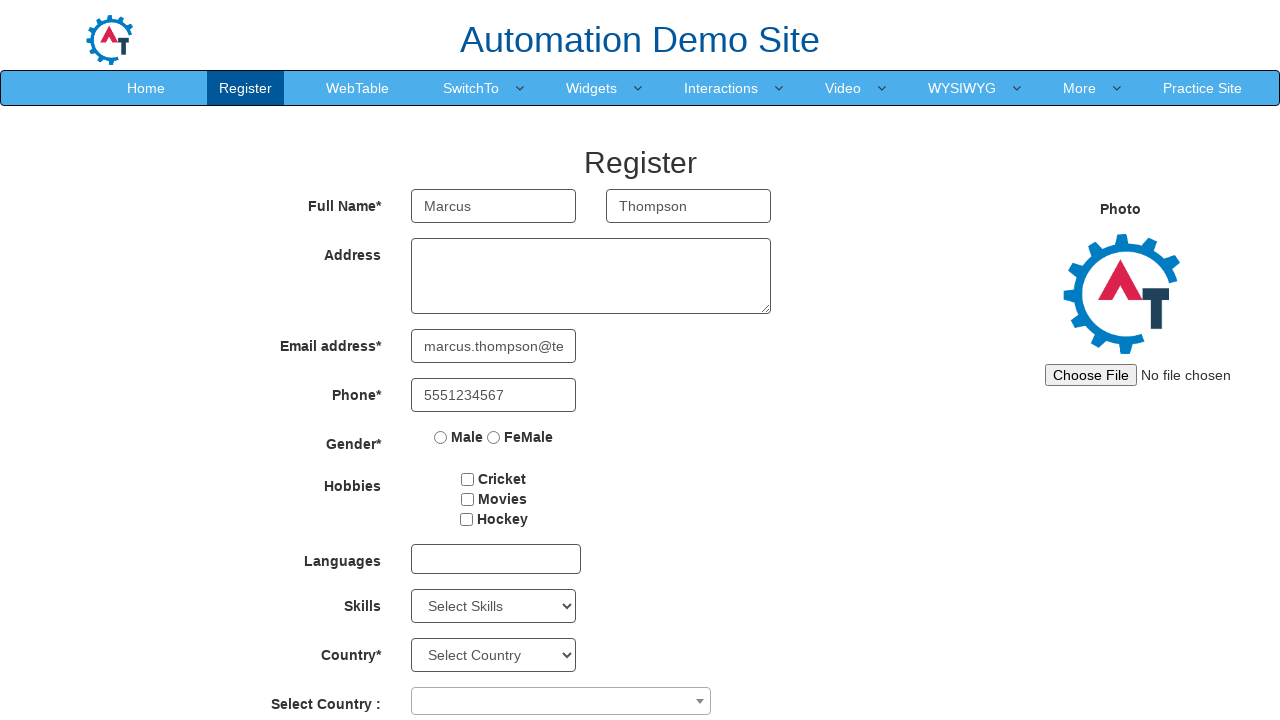

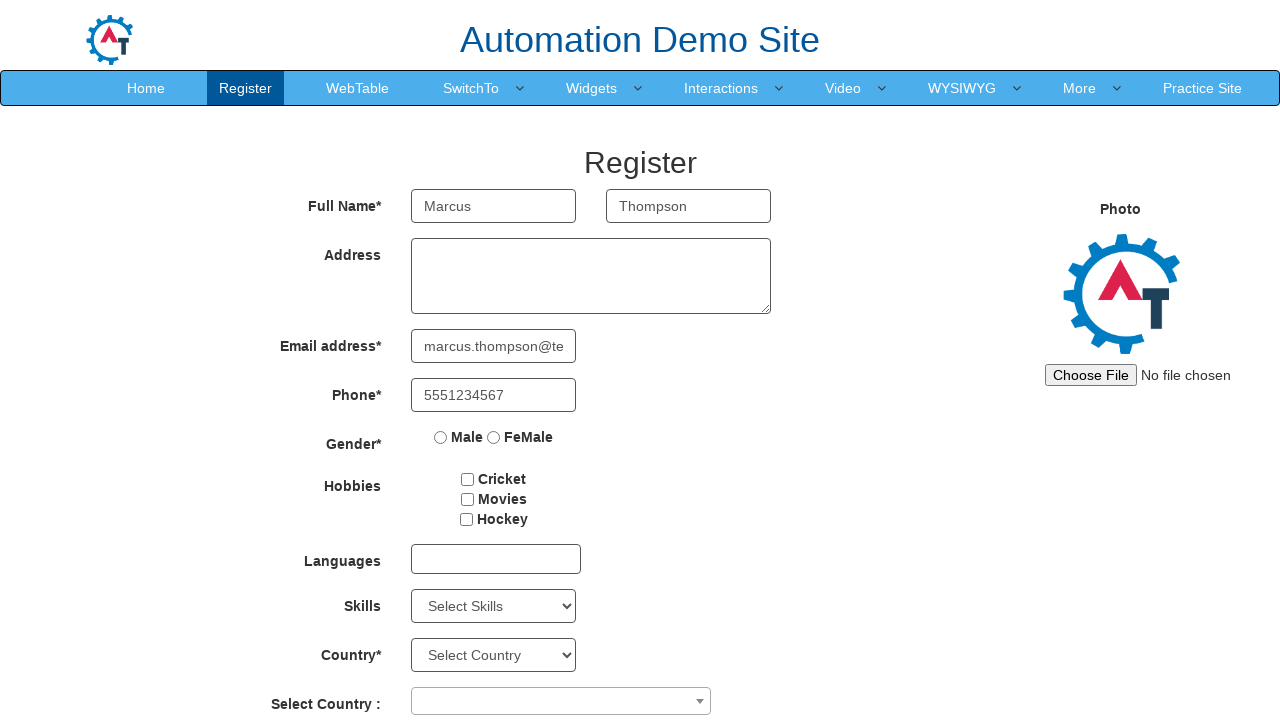